Tests selecting a cascader component by navigating through hierarchical options (Test > With > You) and verifying the selected value is displayed

Starting URL: https://test-with-me-app.vercel.app/learning/web-elements/components/cascader

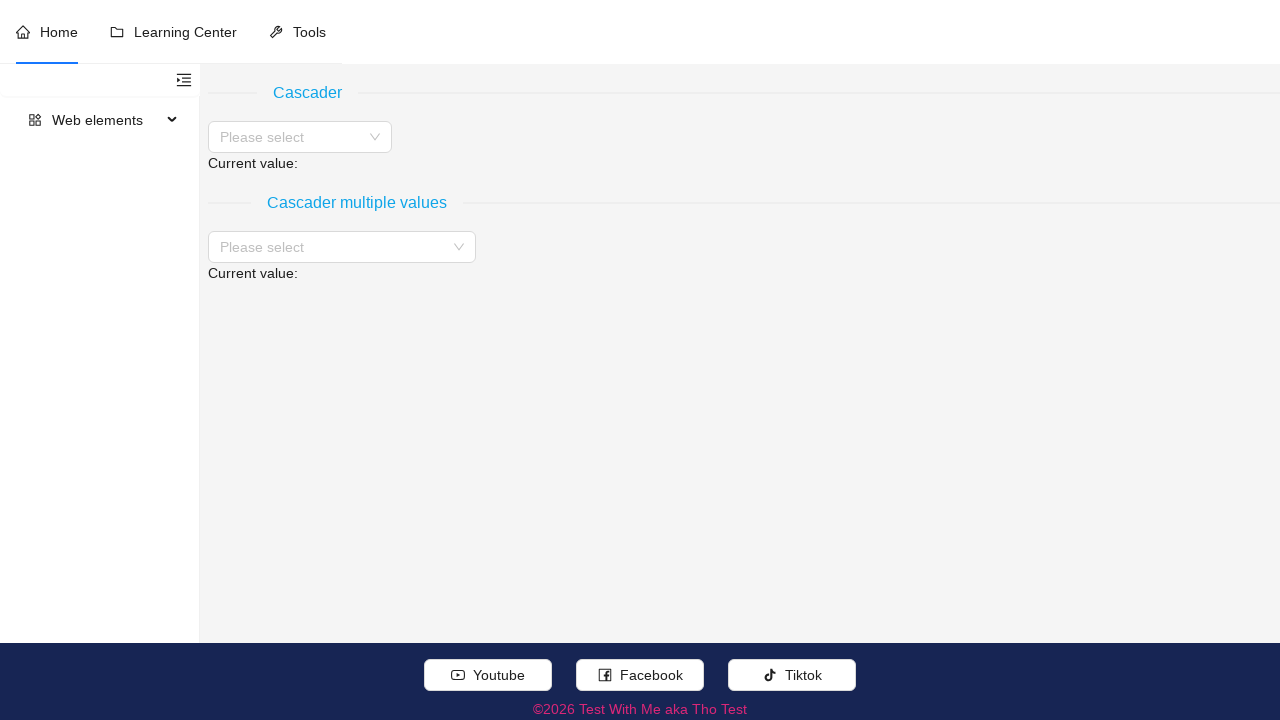

Clicked on Cascader input to open dropdown at (300, 137) on (//span[.//text()[normalize-space()='Cascader']]/following::div[contains(concat(
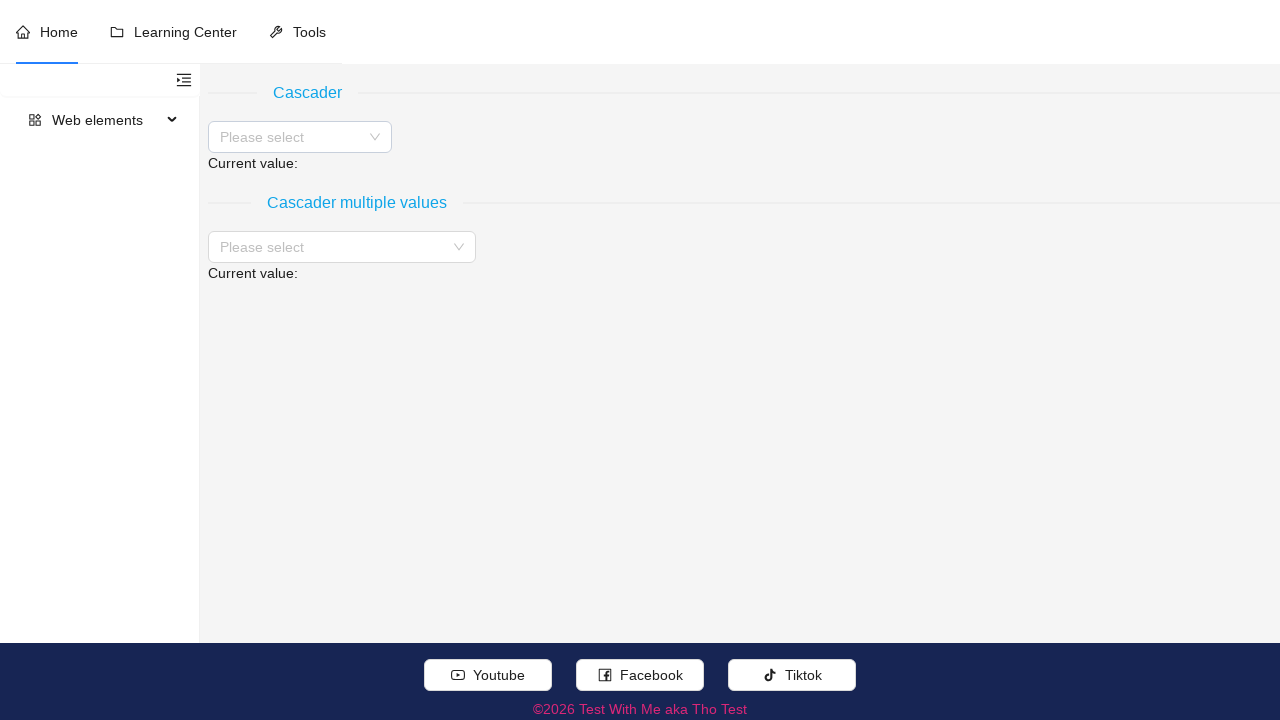

Selected 'Test' option from cascader dropdown at (264, 177) on xpath=//li[@role='menuitemcheckbox' and .//div[normalize-space() ='Test']]
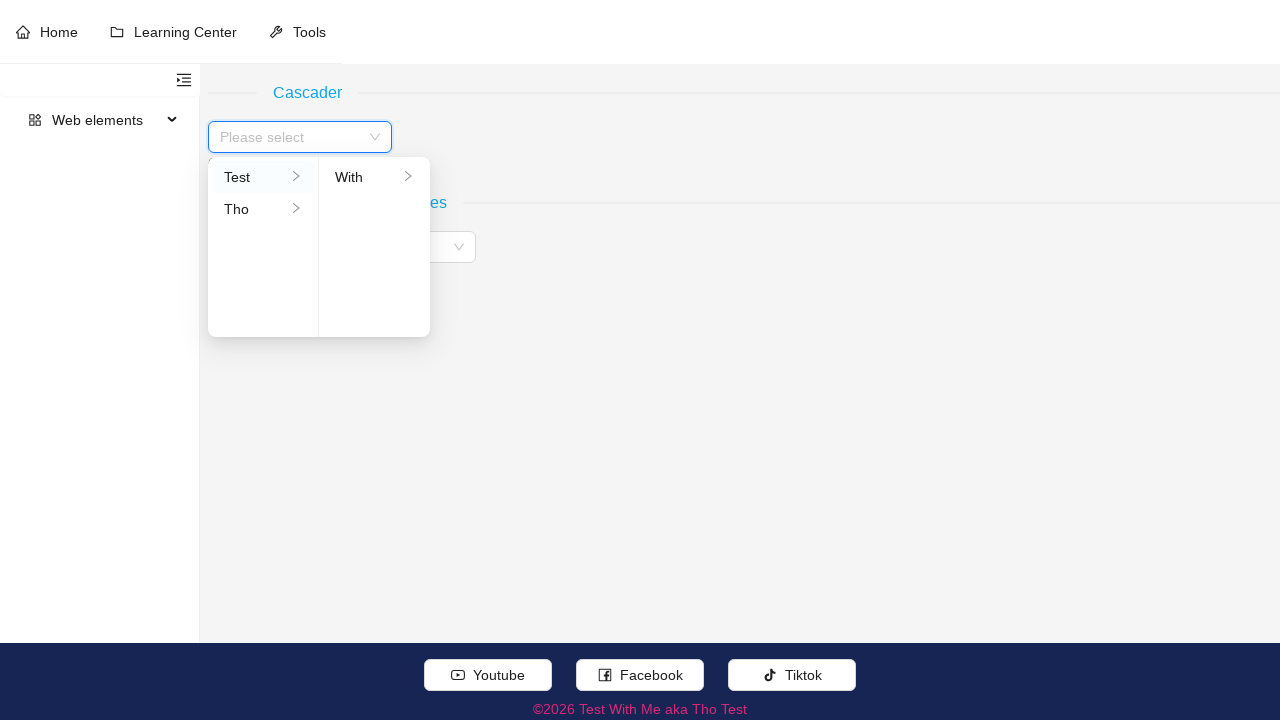

Selected 'With' option from cascader dropdown at (374, 177) on xpath=//li[@role='menuitemcheckbox' and .//div[normalize-space() ='With']]
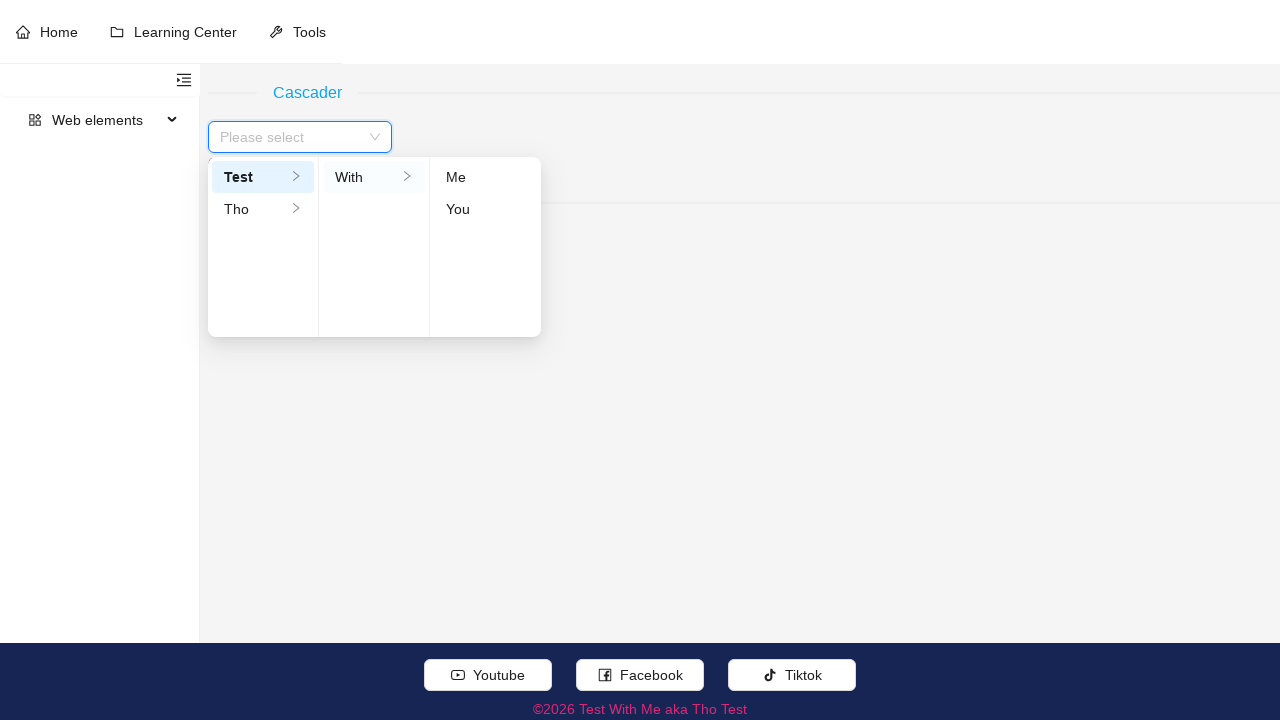

Selected 'You' option from cascader dropdown at (486, 209) on xpath=//li[@role='menuitemcheckbox' and .//div[normalize-space() ='You']]
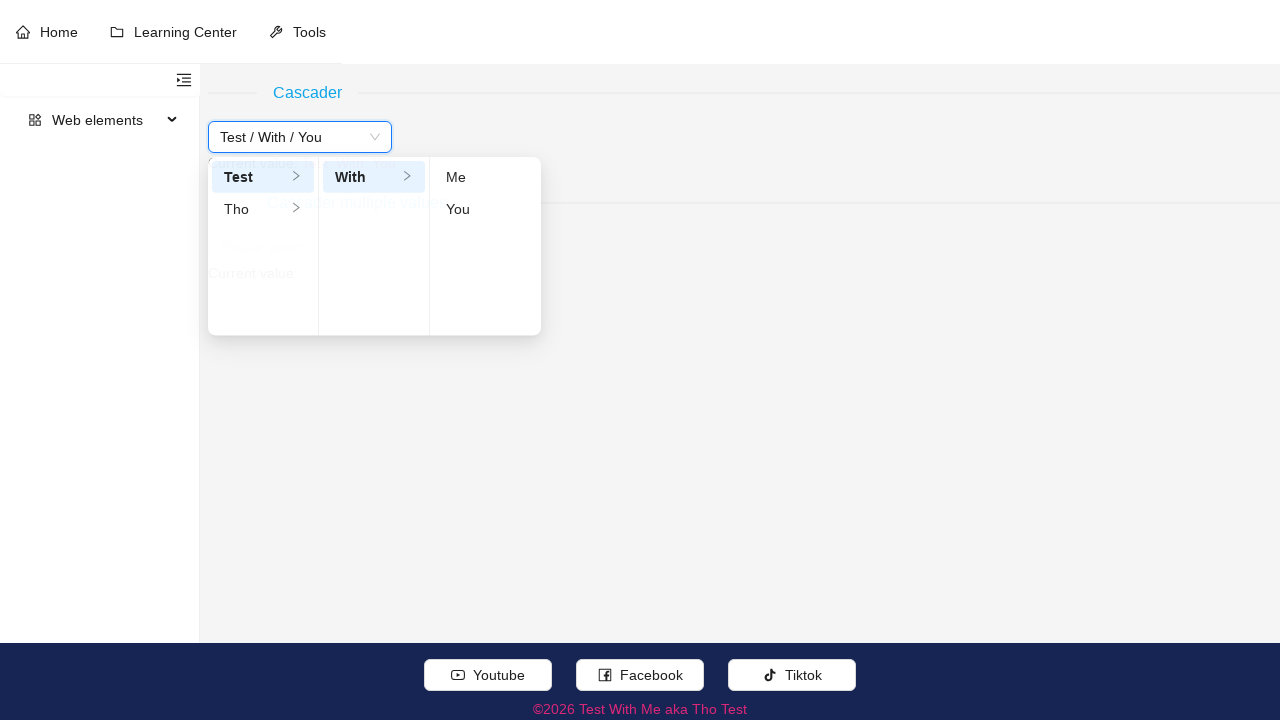

Verified that selected cascader value 'Test, With, You' is displayed
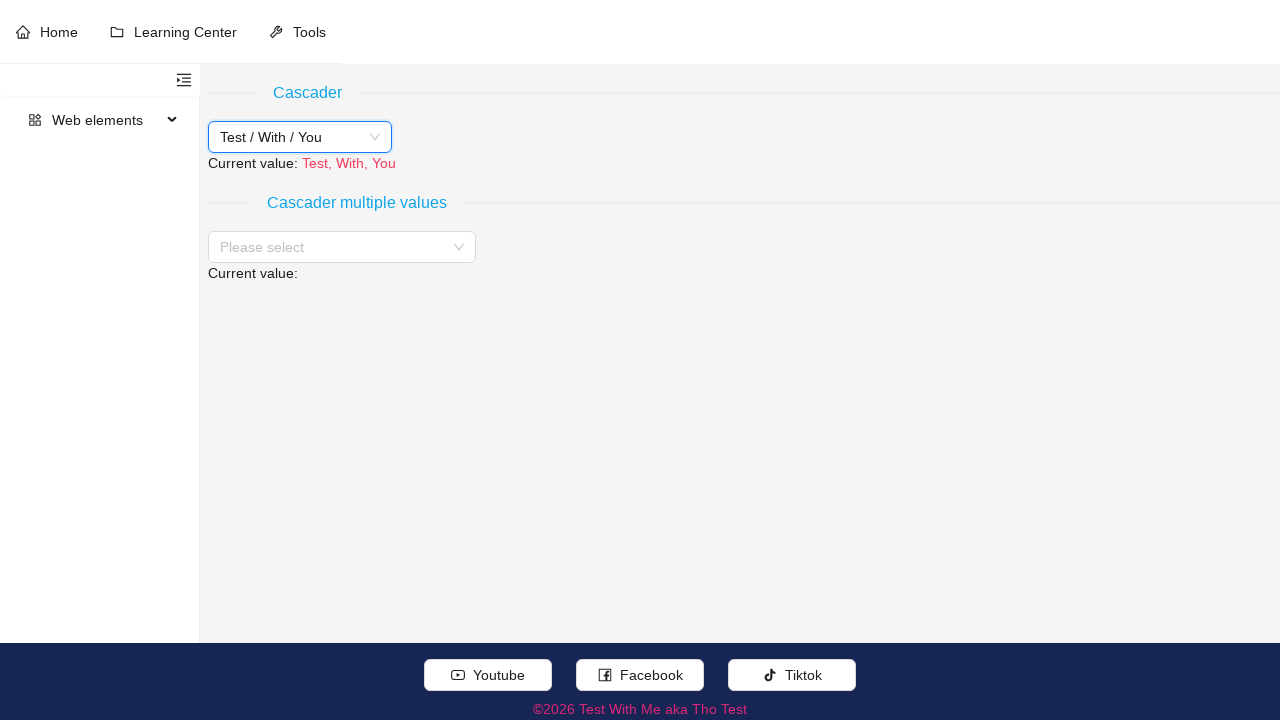

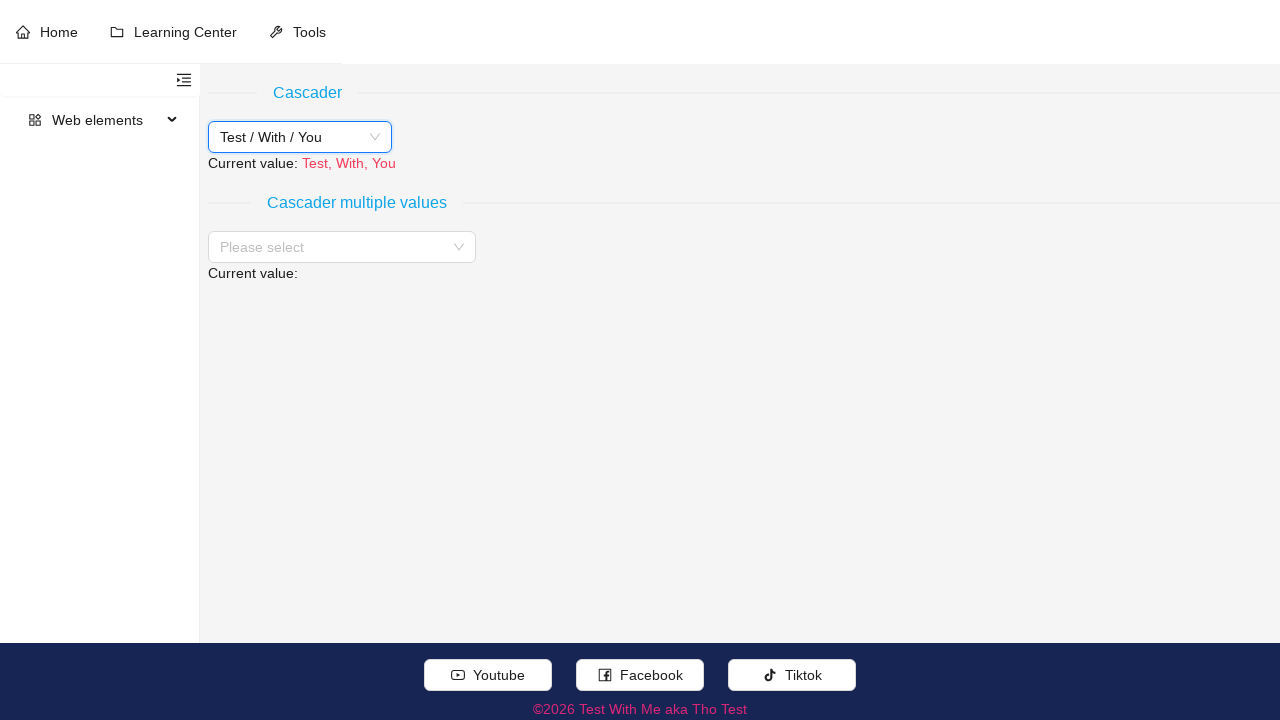